Tests percentage calculation to find the whole when given a part and percentage

Starting URL: https://www.calculator.net/percent-calculator.html

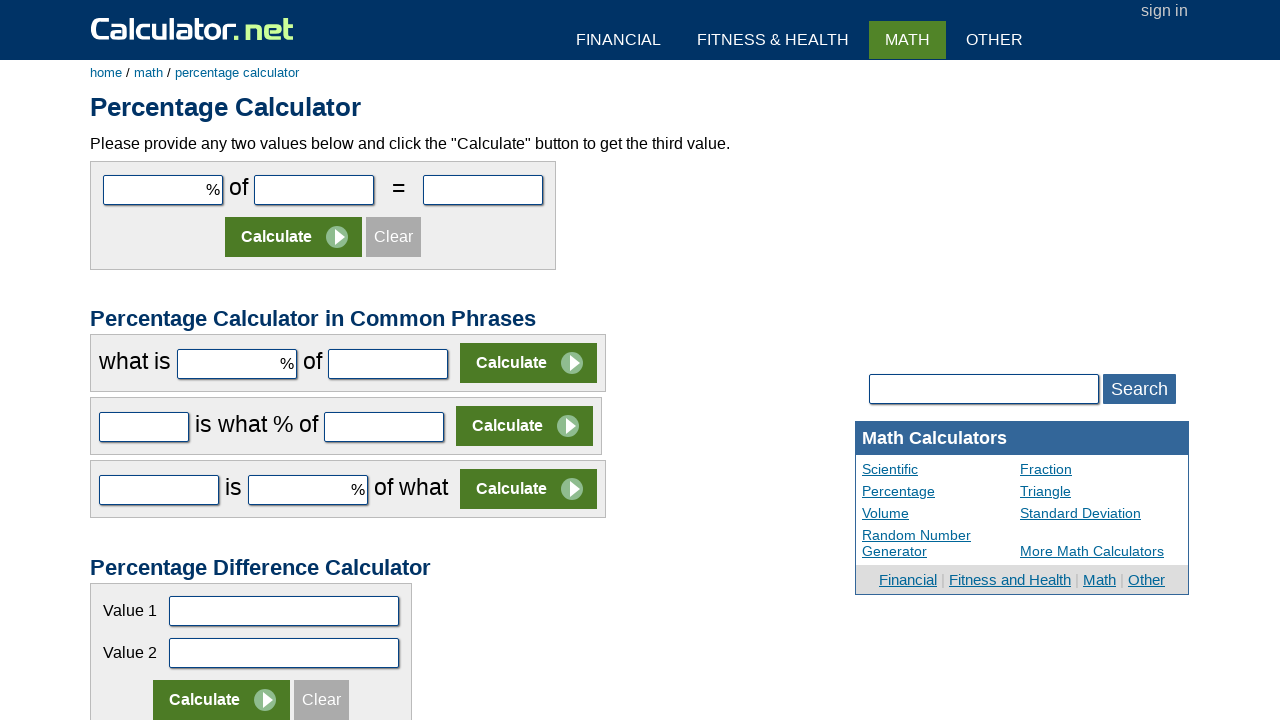

Cleared the first value field (c23par1) on xpath=//input[@name='c23par1']
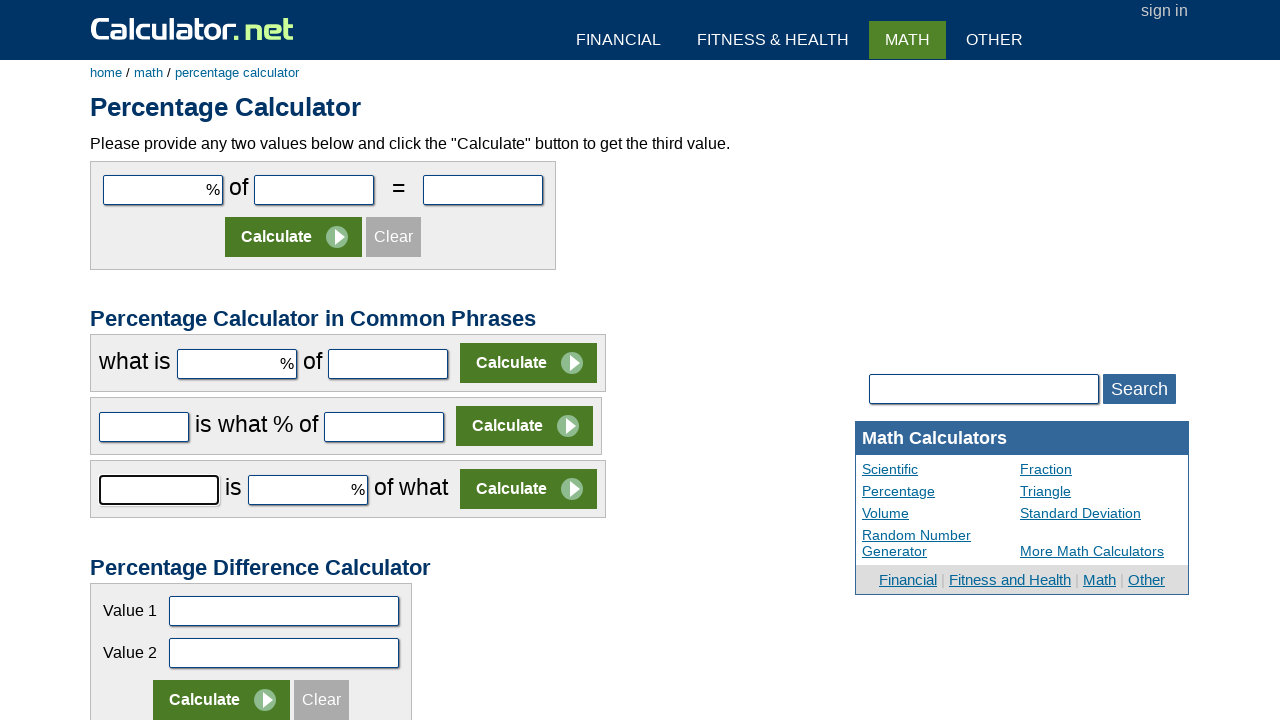

Filled first value field with '67' (the part) on //input[@name='c23par1']
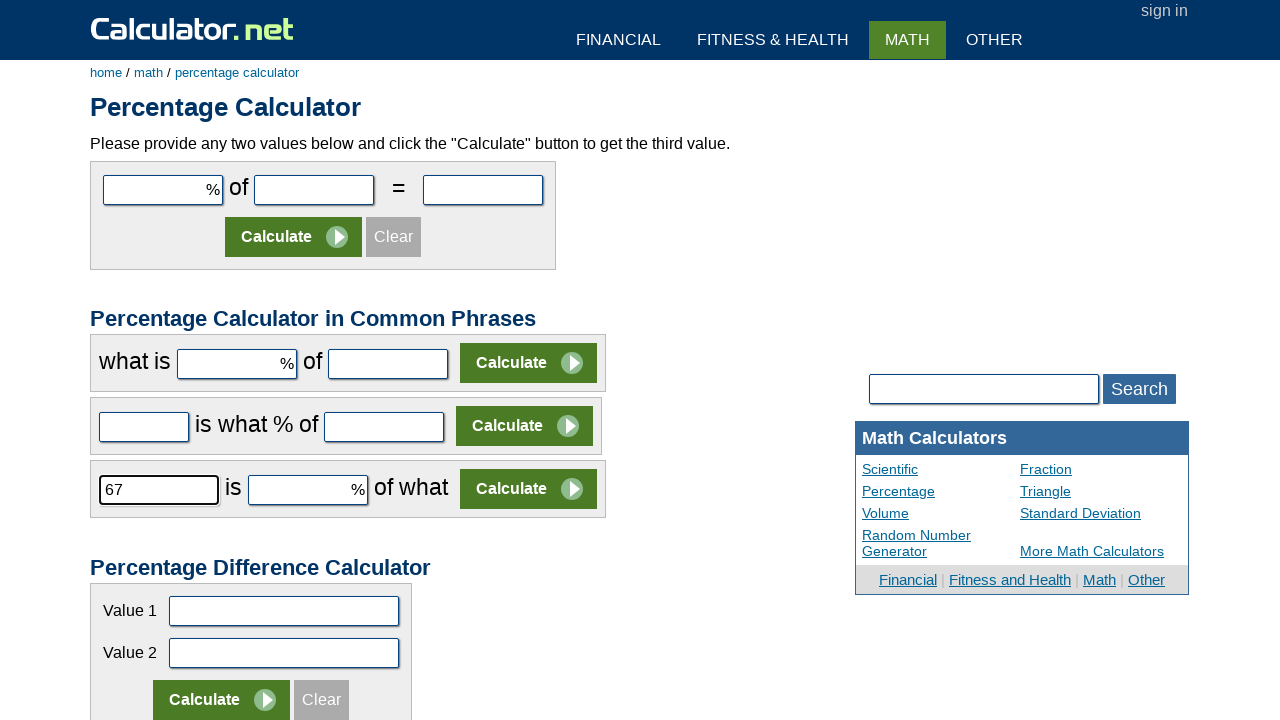

Cleared the second value field (c23par2) on xpath=//input[@name='c23par2']
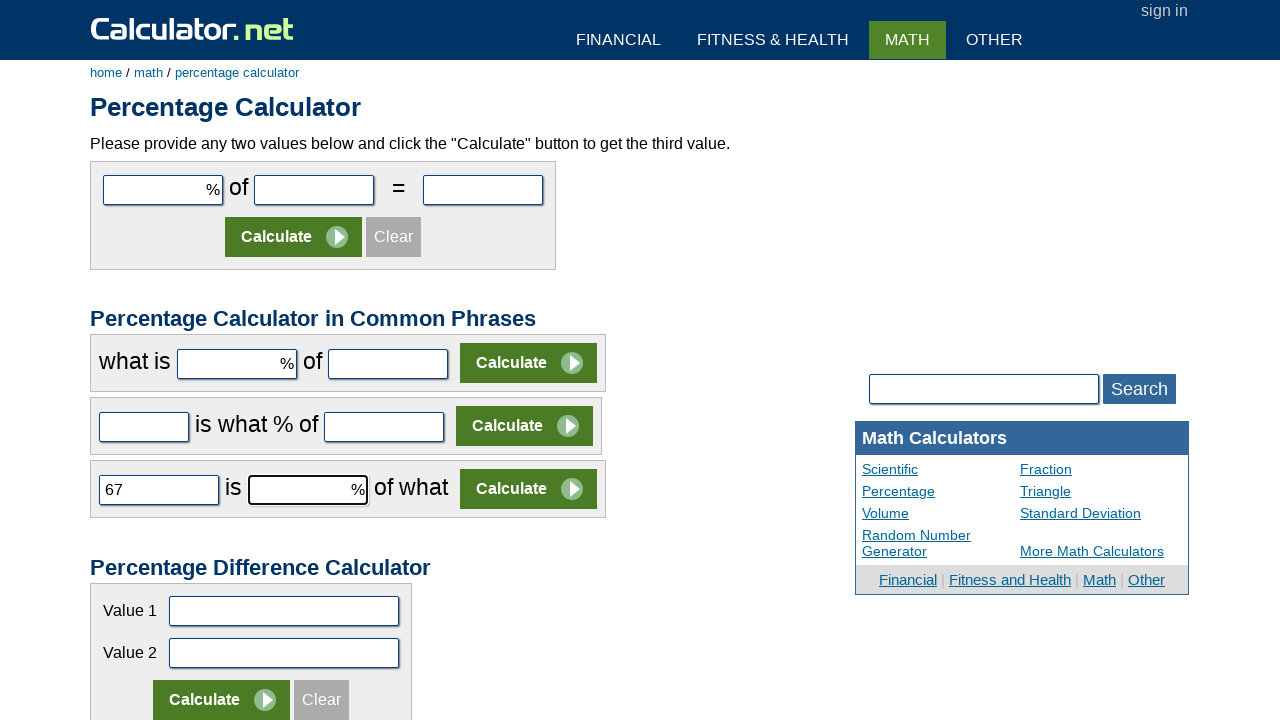

Filled second value field with '40' (the percentage) on //input[@name='c23par2']
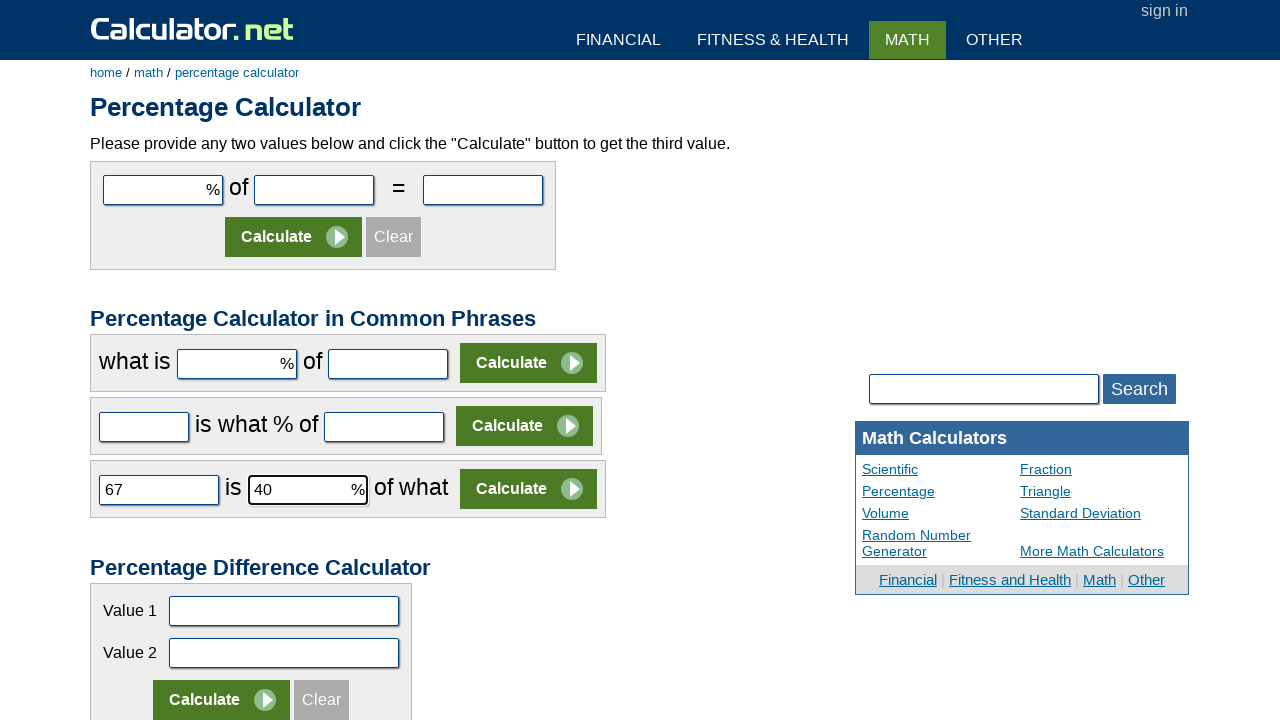

Located all Calculate buttons on the page
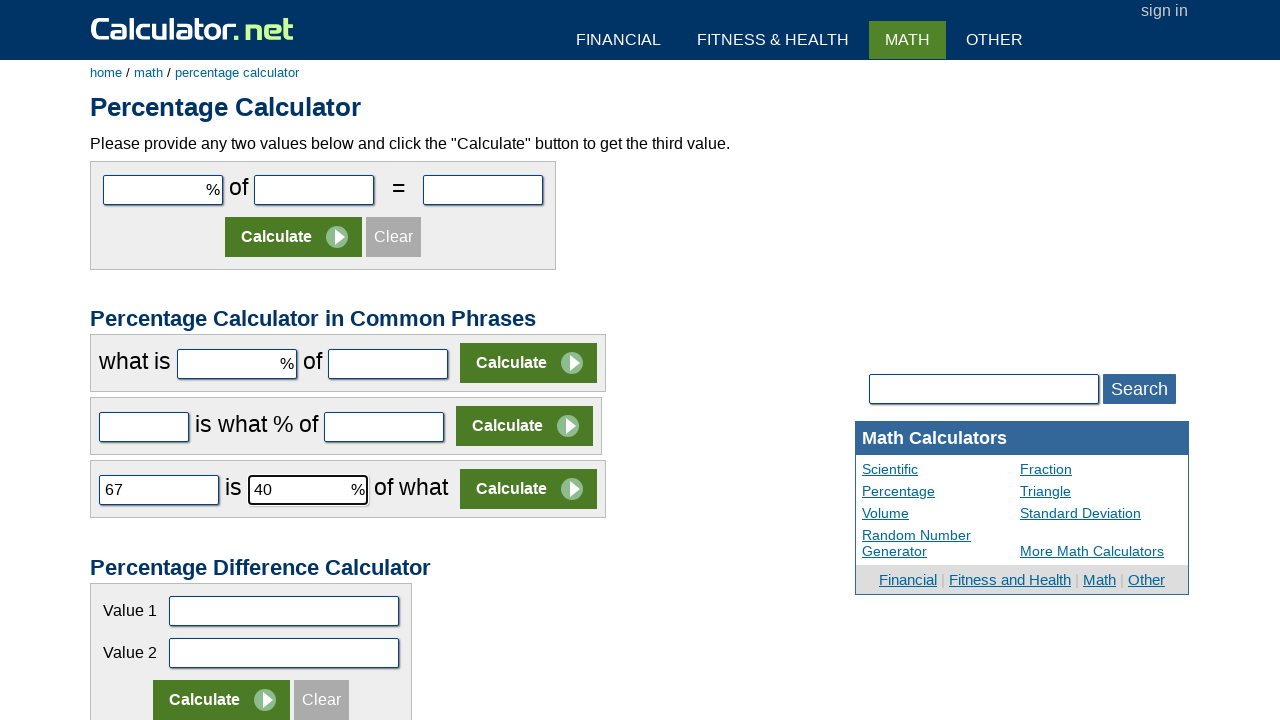

Clicked the fourth Calculate button to compute the whole value at (528, 489) on xpath=//input[@value='Calculate'] >> nth=3
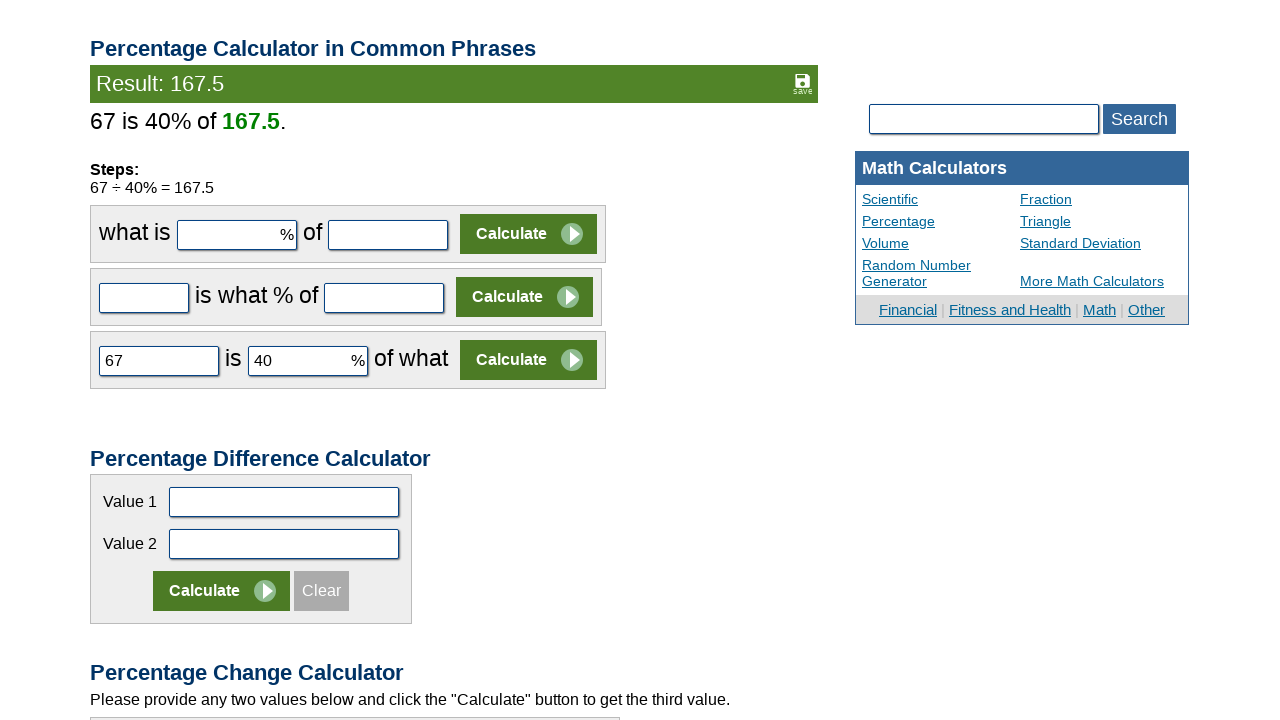

Result loaded and is now visible
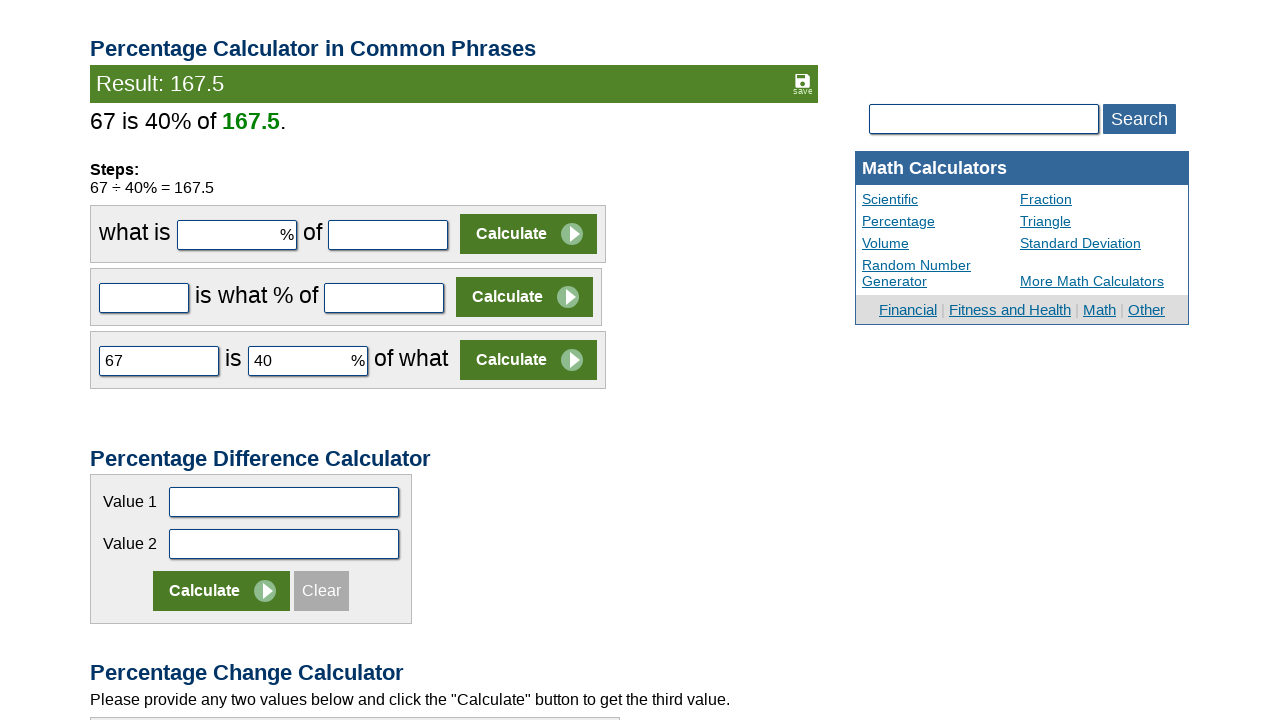

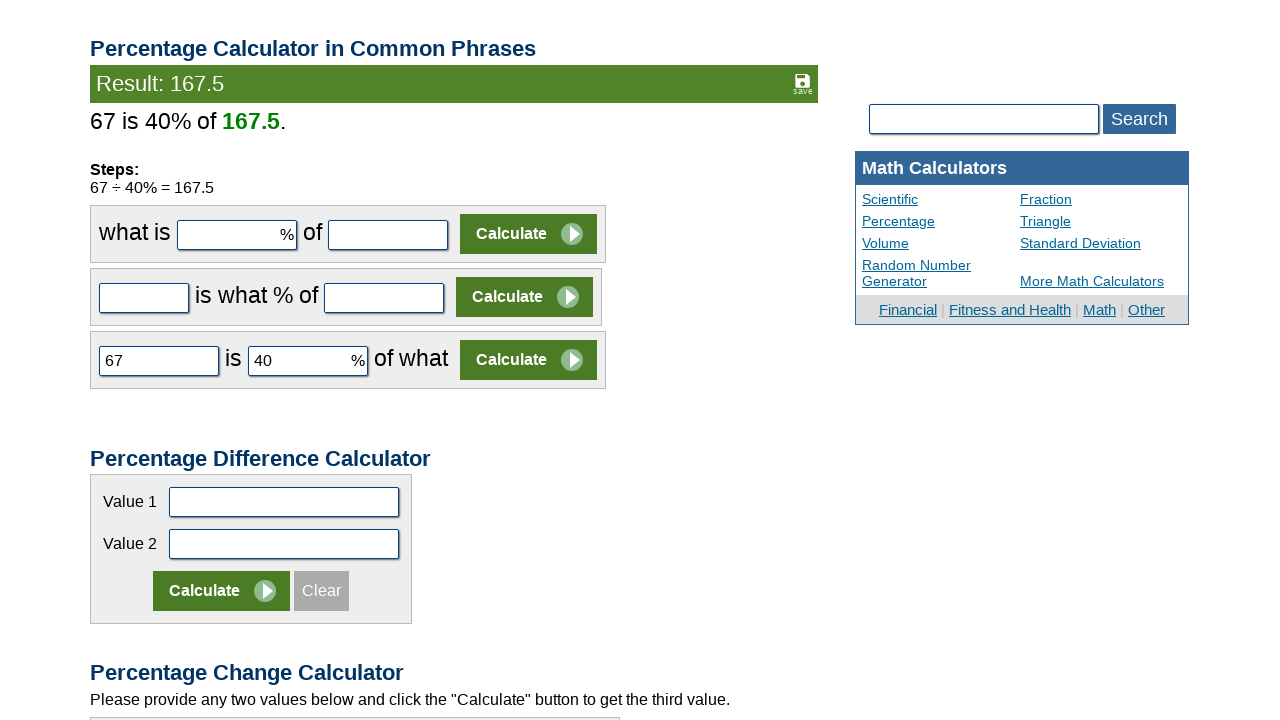